Tests drag and drop functionality on LeafGround by dragging a panel element and dropping it onto a target drop zone

Starting URL: https://www.leafground.com/drag.xhtml

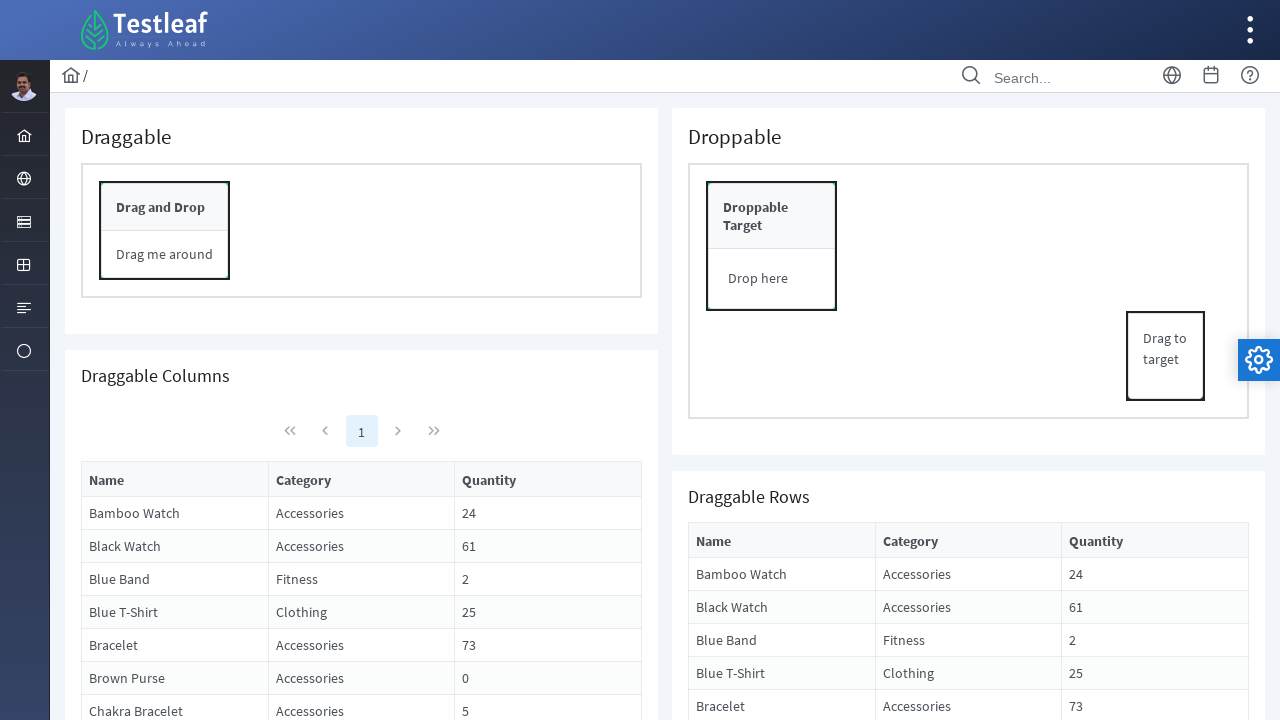

Located the draggable panel element
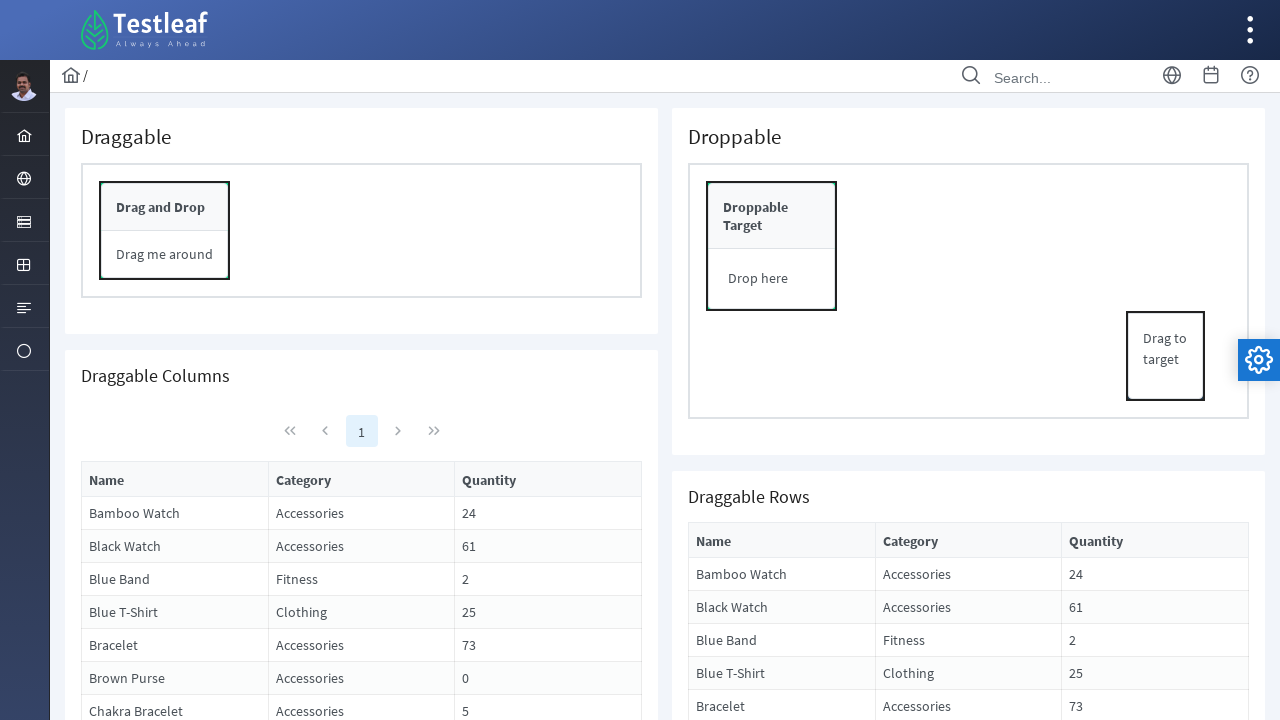

Located the drop target zone
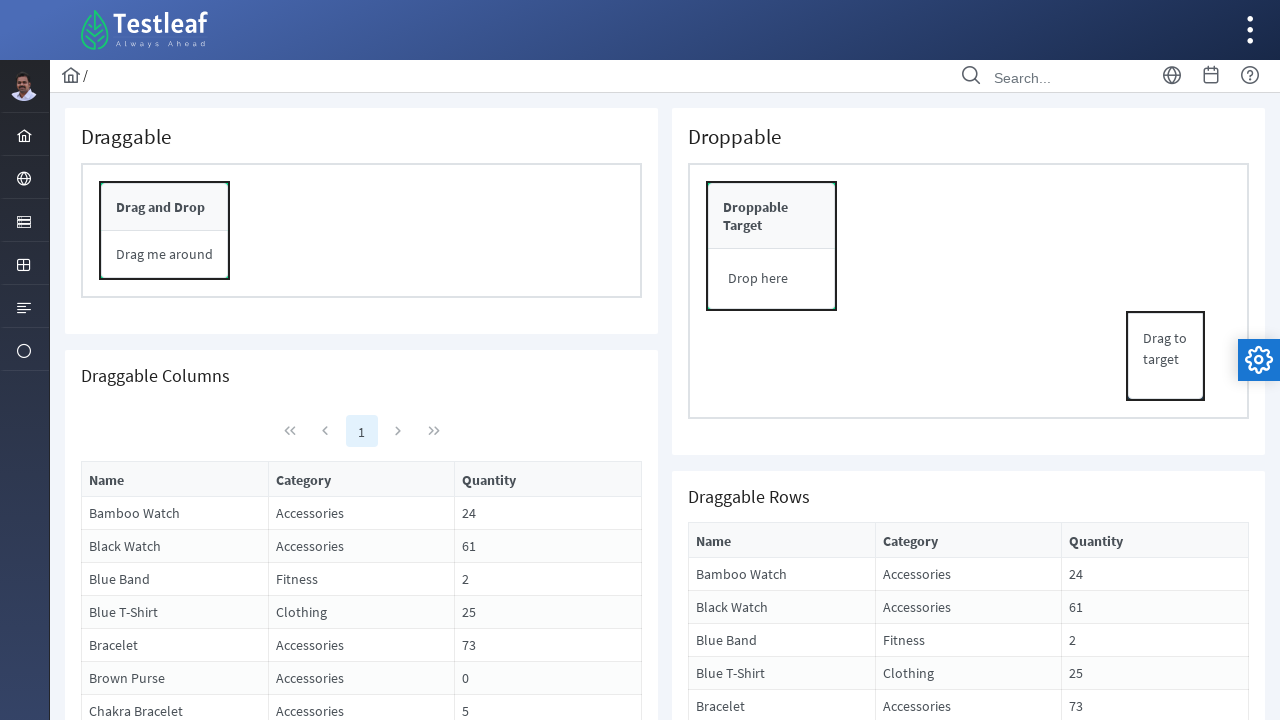

Dragged the panel element and dropped it onto the target zone at (772, 279)
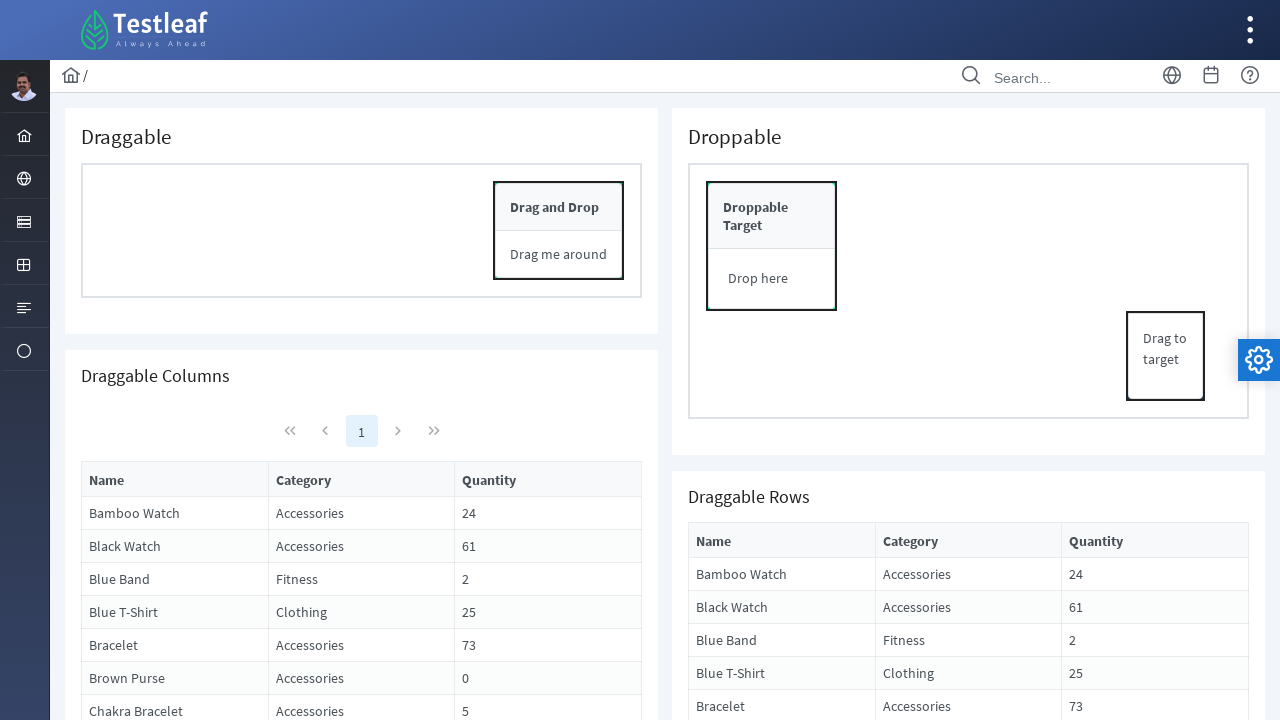

Waited for the drag and drop operation to complete
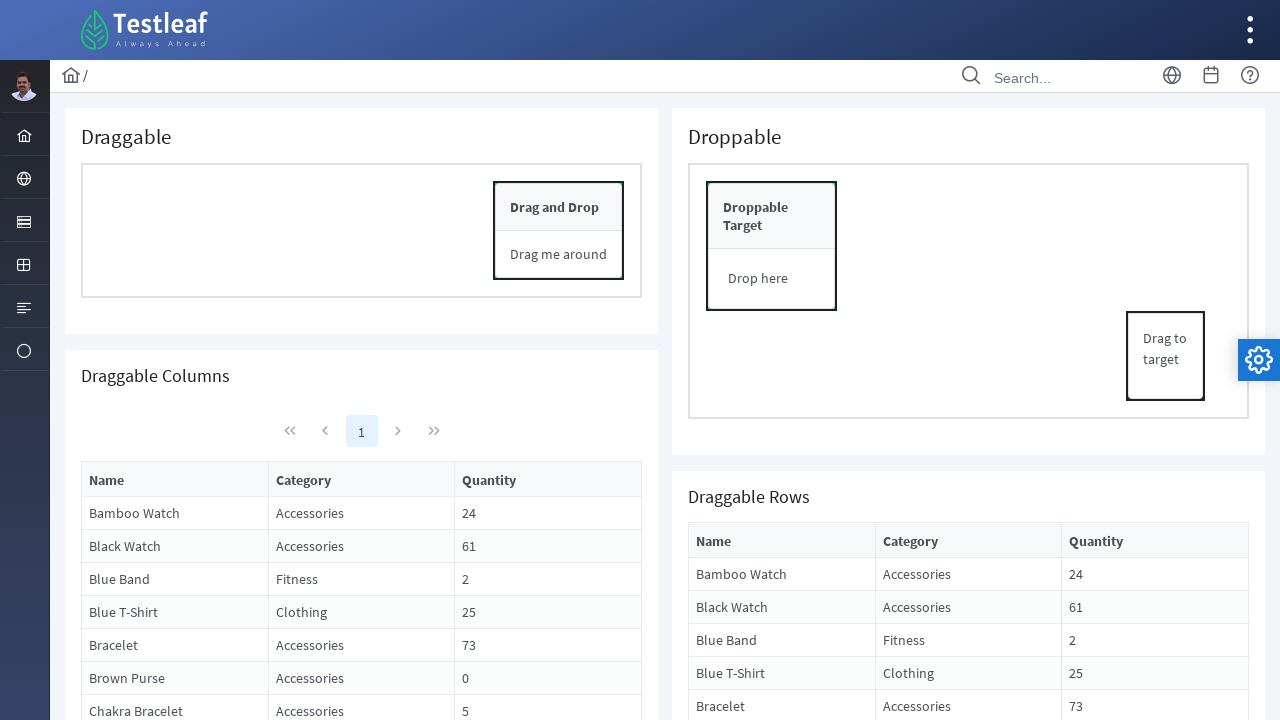

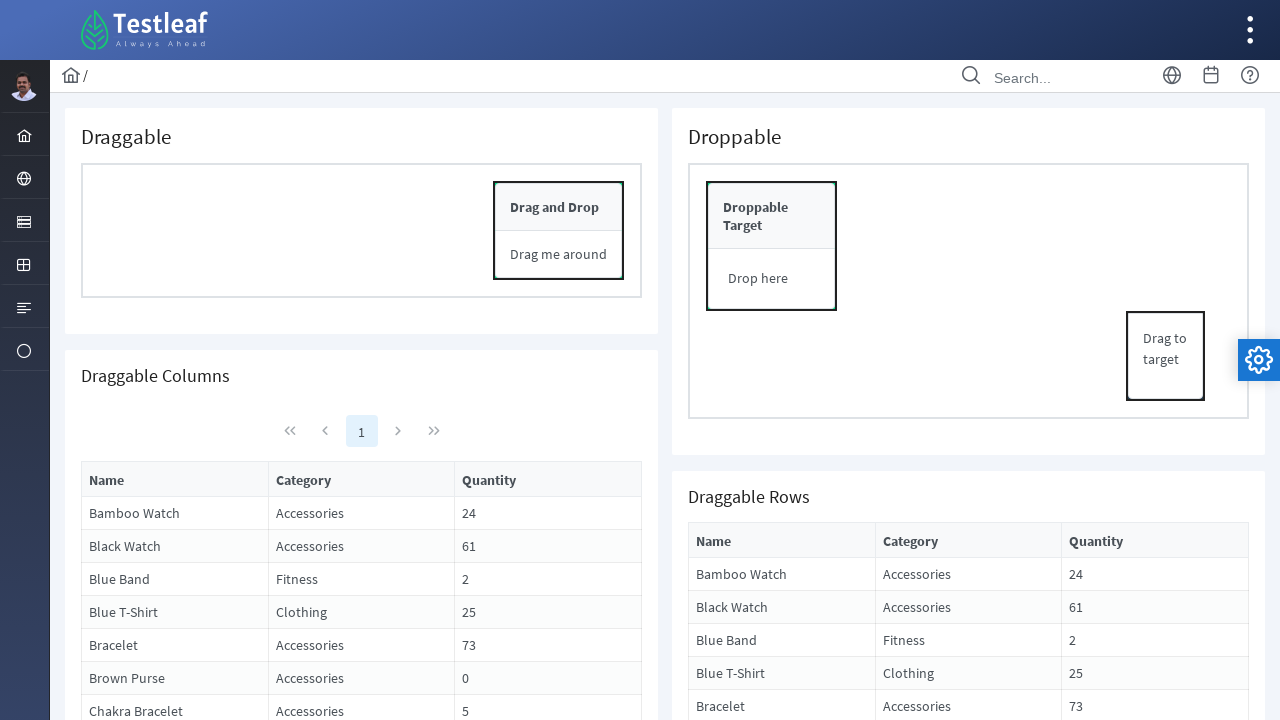